Tests the division operation in the calculator by entering two numbers, selecting divide operation, and calculating the result

Starting URL: https://testsheepnz.github.io/BasicCalculator.html

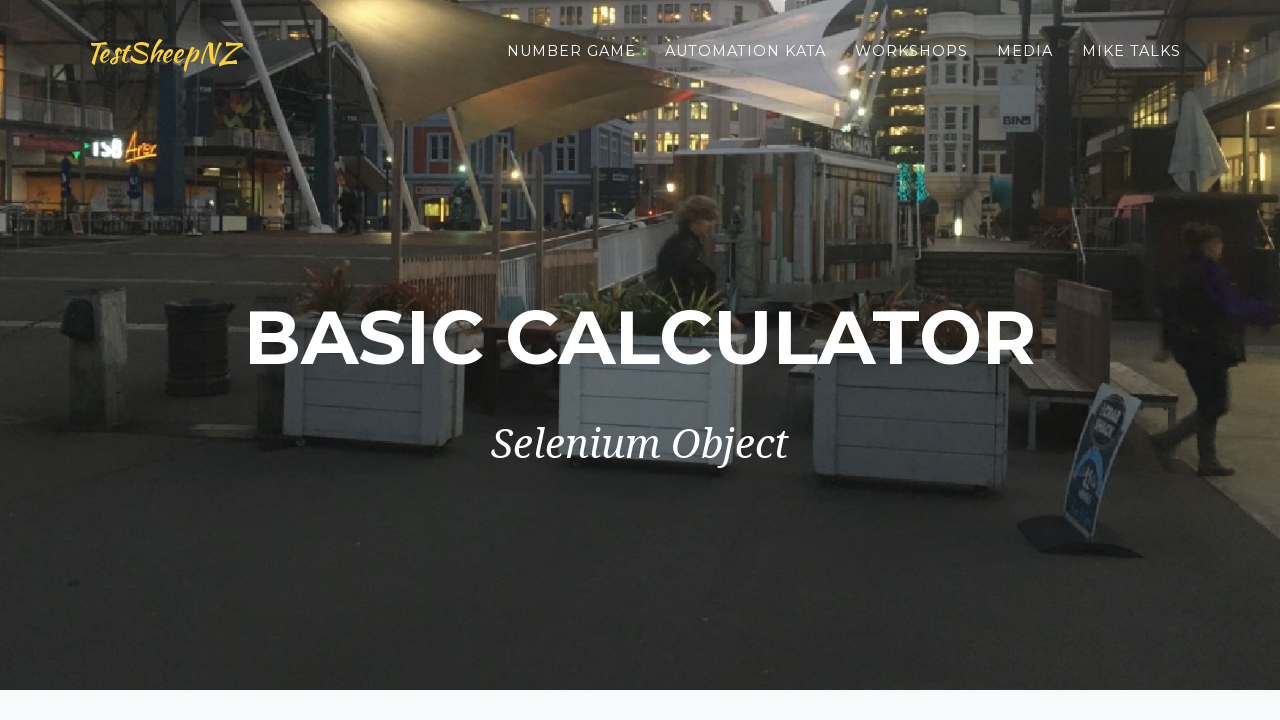

Entered first number (10) in the number1 field on #number1Field
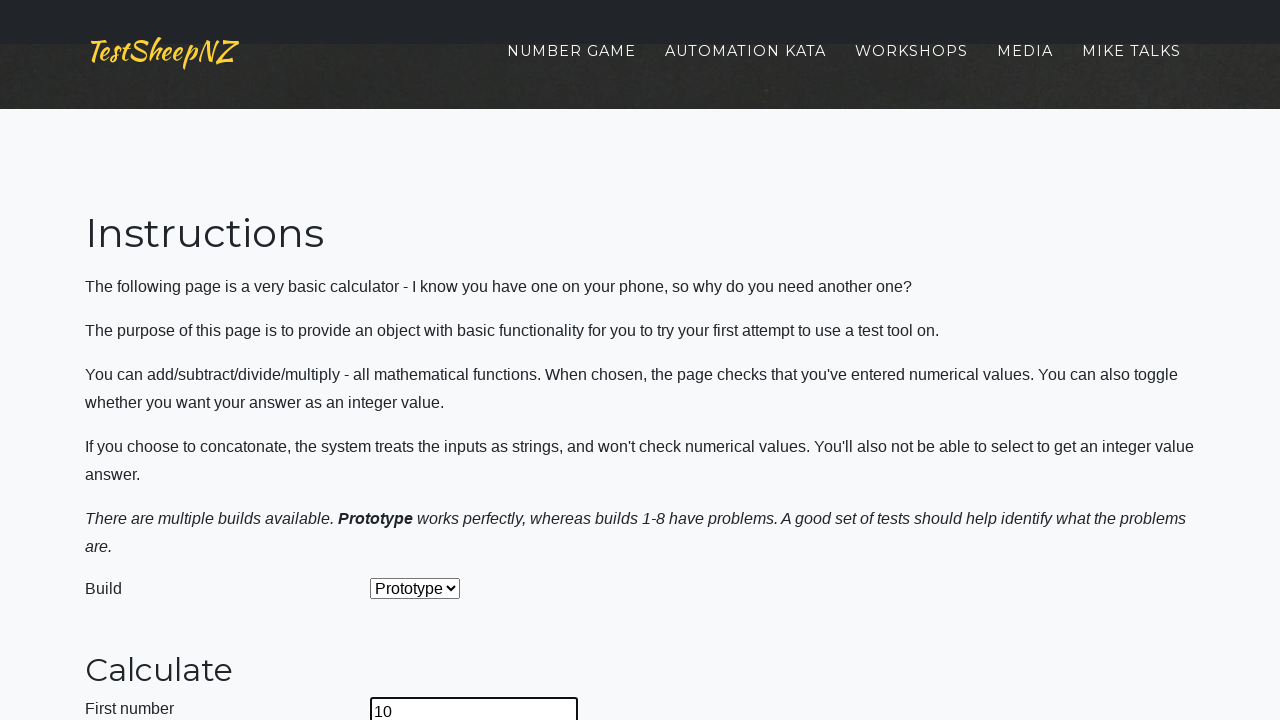

Entered second number (20) in the number2 field on #number2Field
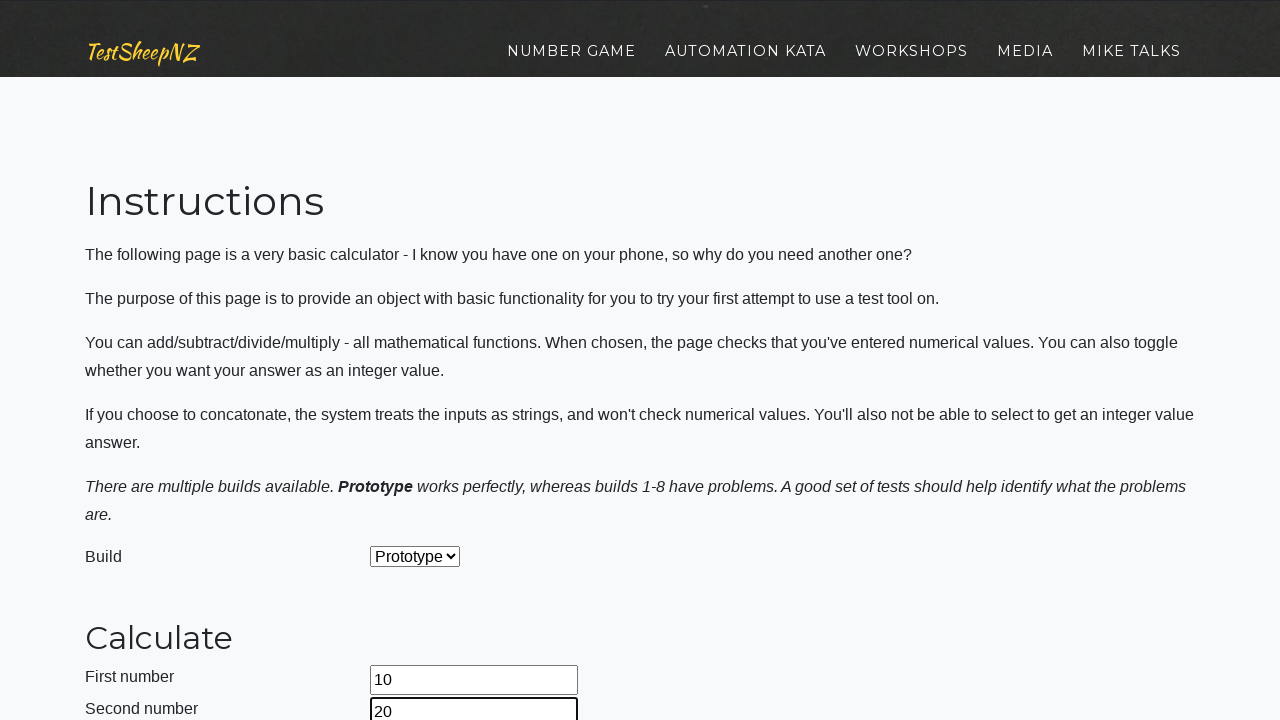

Selected division operation from dropdown on #selectOperationDropdown
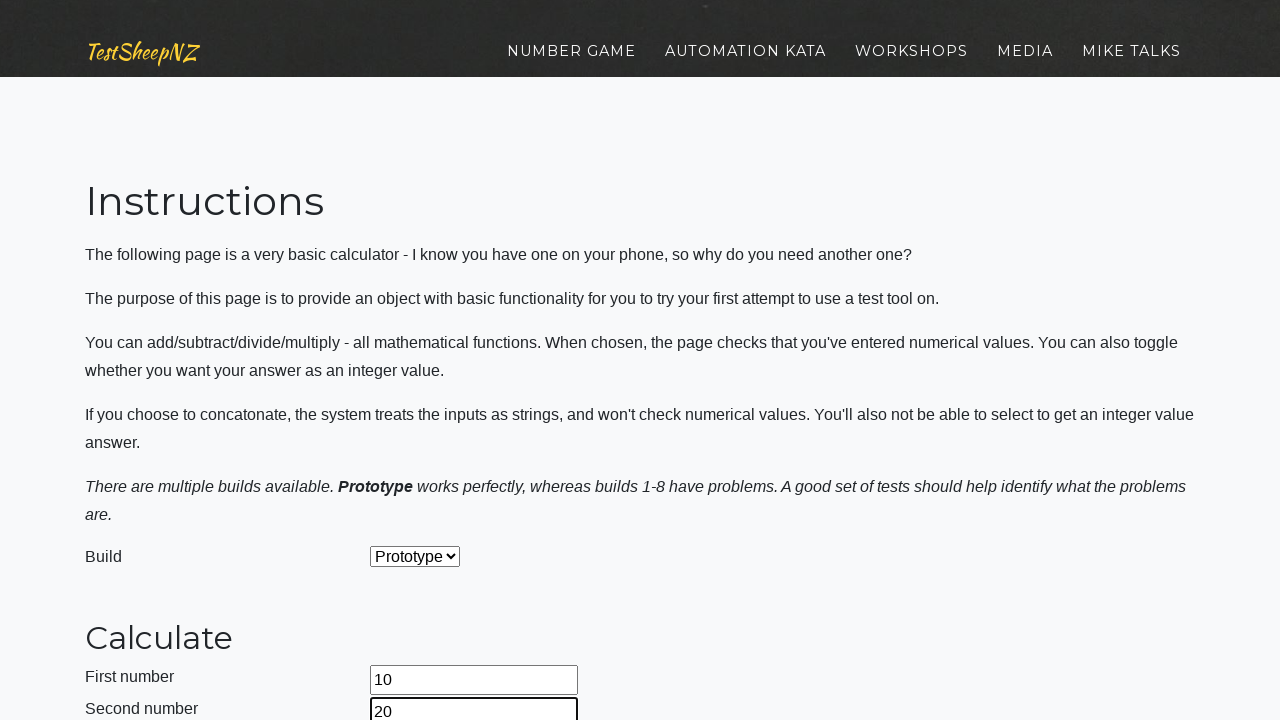

Clicked calculate button to perform division at (422, 361) on #calculateButton
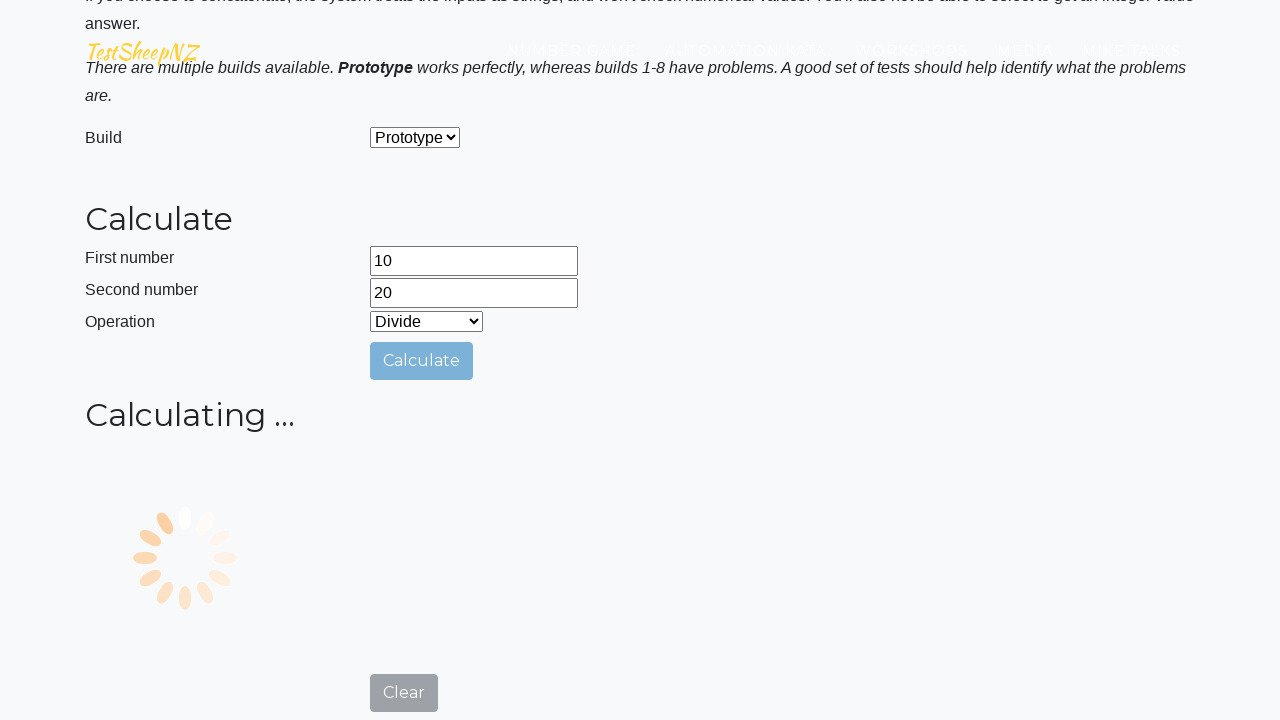

Result field appeared after calculation
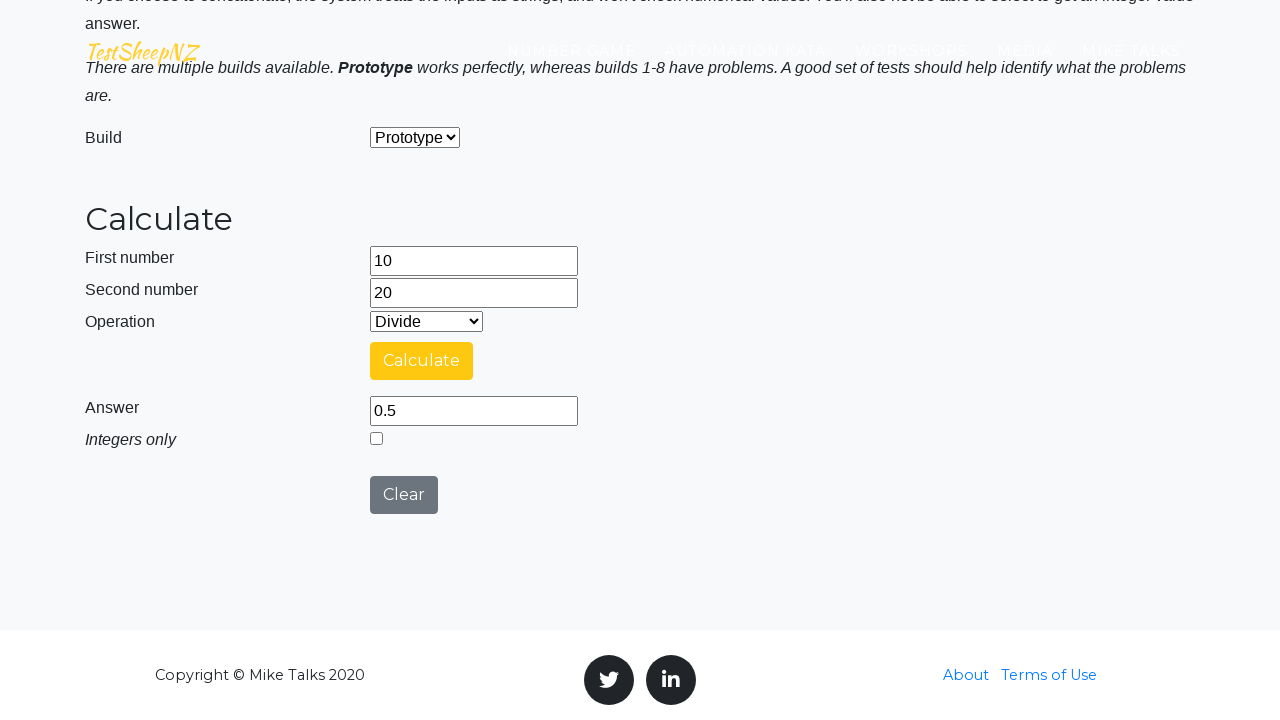

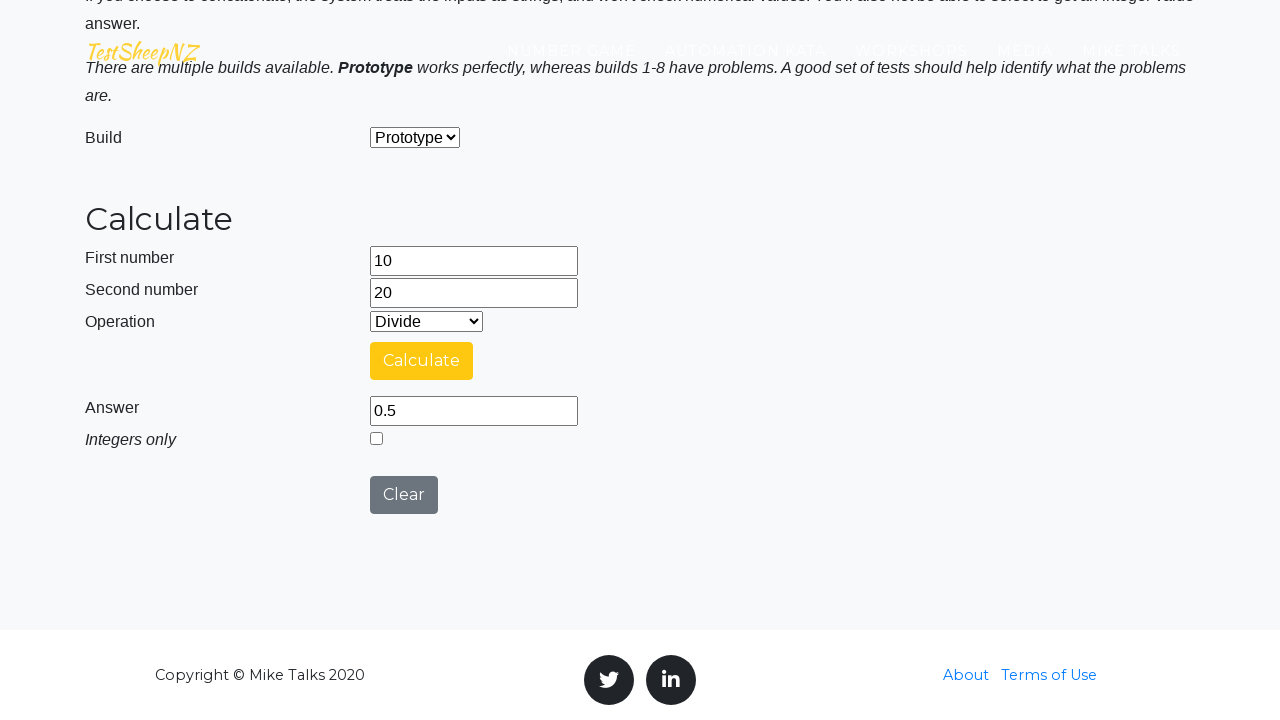